Tests marking all todo items as completed using the toggle all checkbox

Starting URL: https://demo.playwright.dev/todomvc

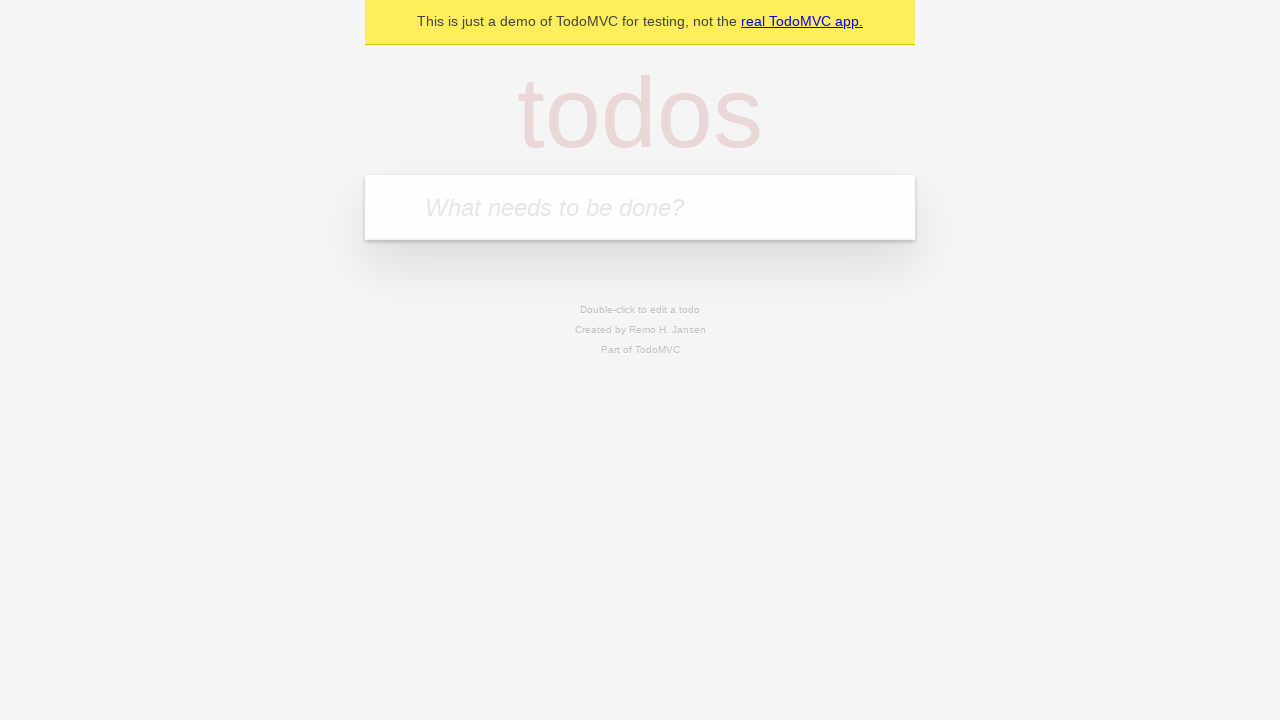

Filled todo input with 'buy some cheese' on internal:attr=[placeholder="What needs to be done?"i]
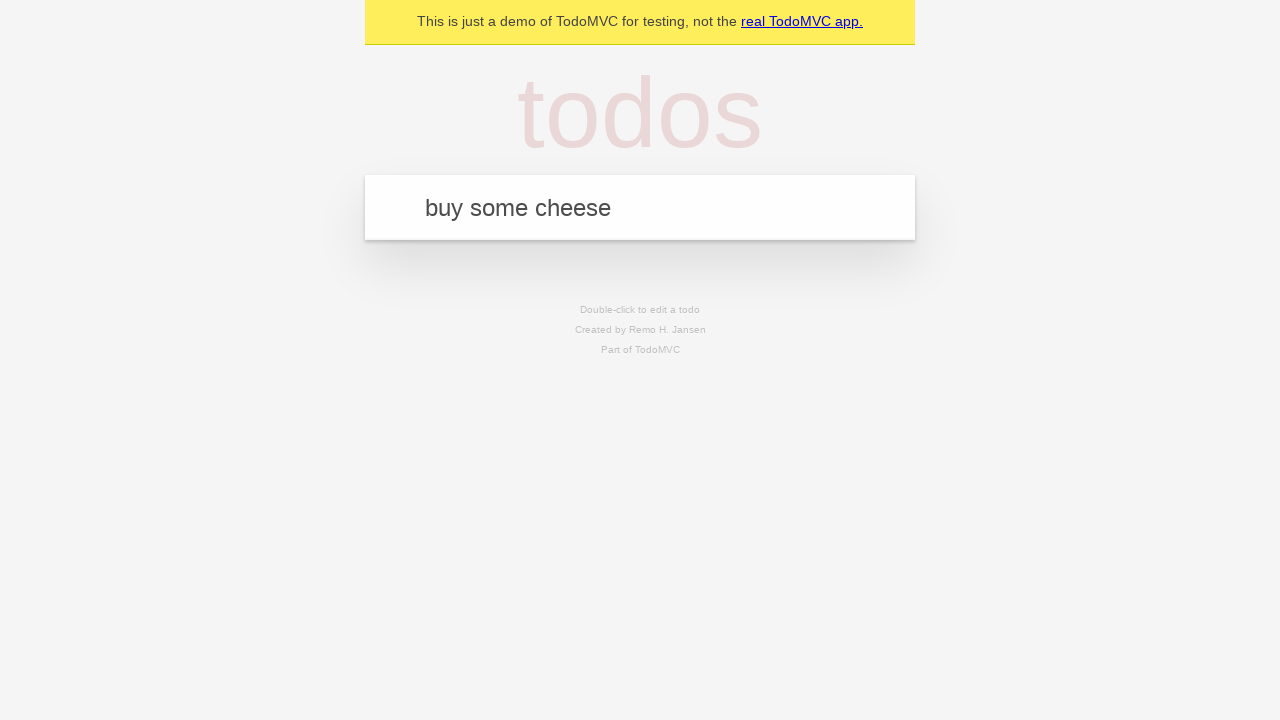

Pressed Enter to add 'buy some cheese' to the todo list on internal:attr=[placeholder="What needs to be done?"i]
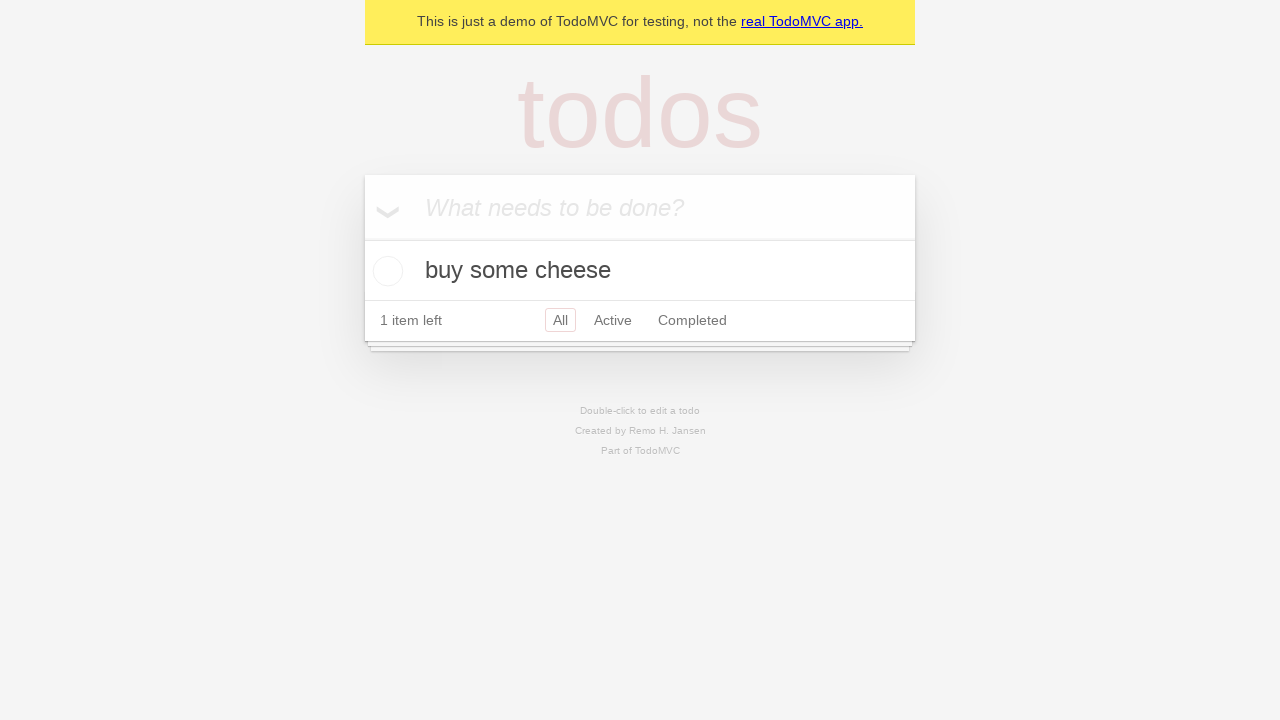

Filled todo input with 'feed the cat' on internal:attr=[placeholder="What needs to be done?"i]
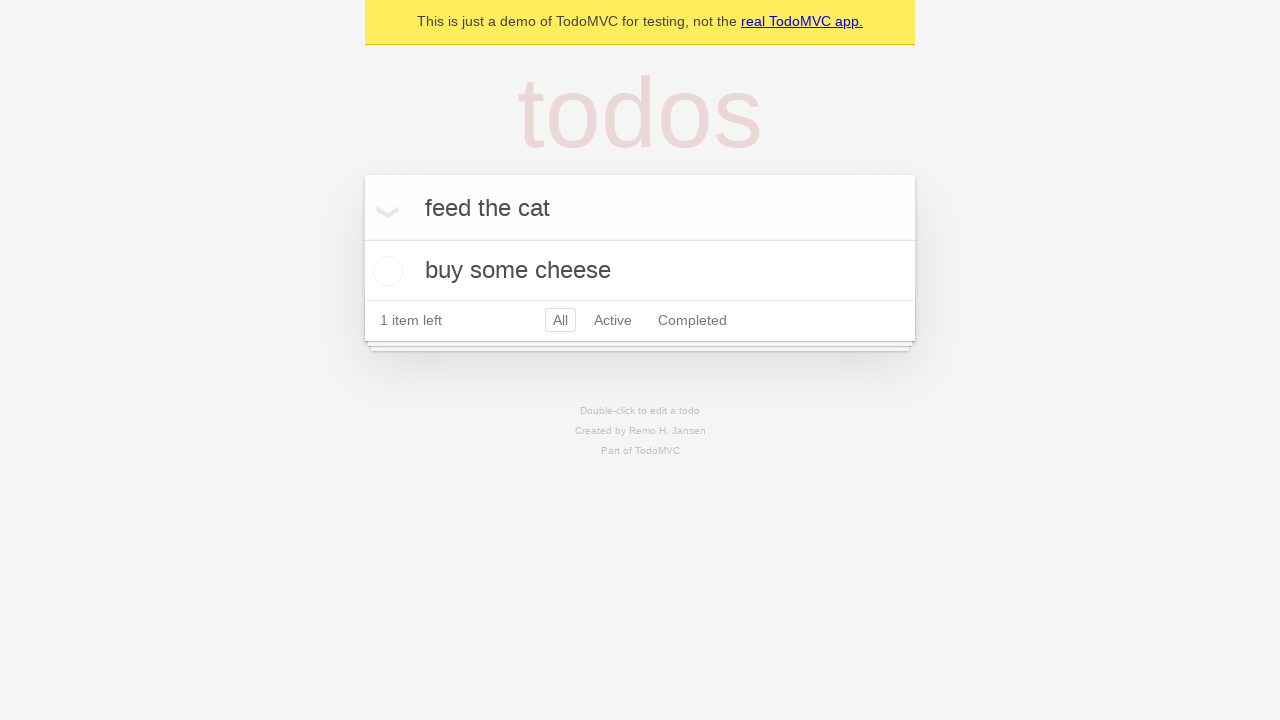

Pressed Enter to add 'feed the cat' to the todo list on internal:attr=[placeholder="What needs to be done?"i]
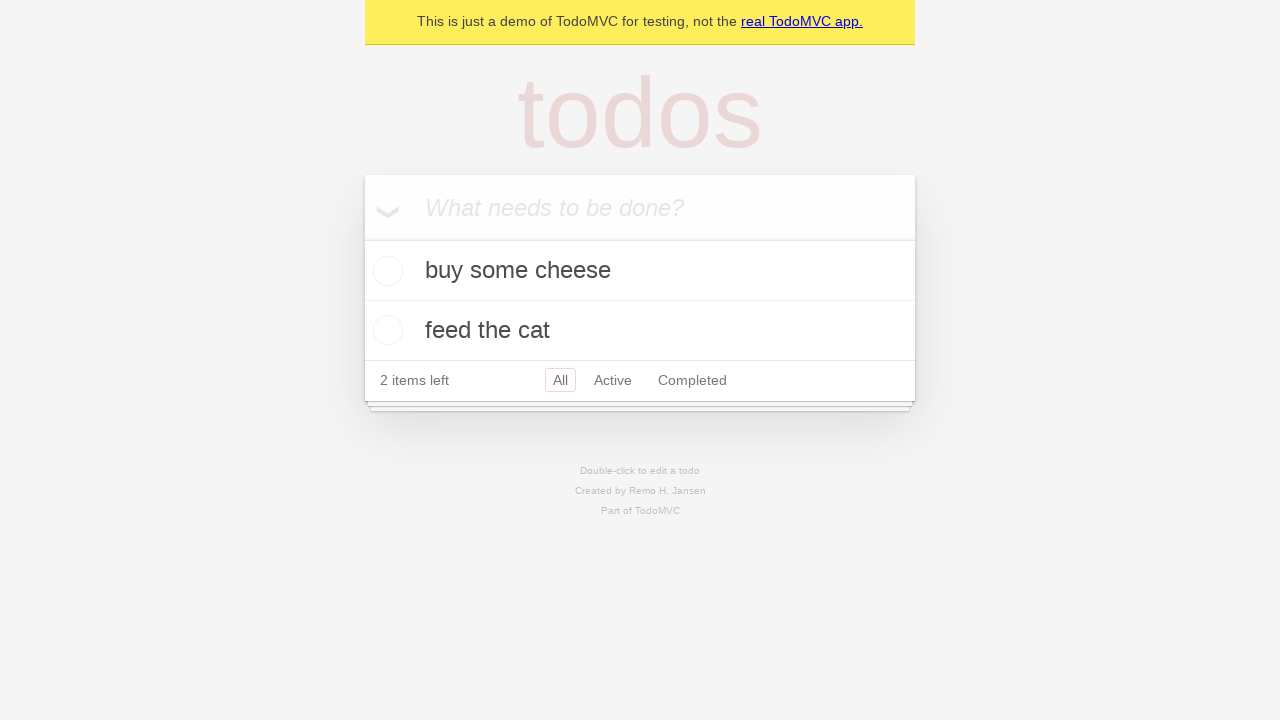

Filled todo input with 'book a doctors appointment' on internal:attr=[placeholder="What needs to be done?"i]
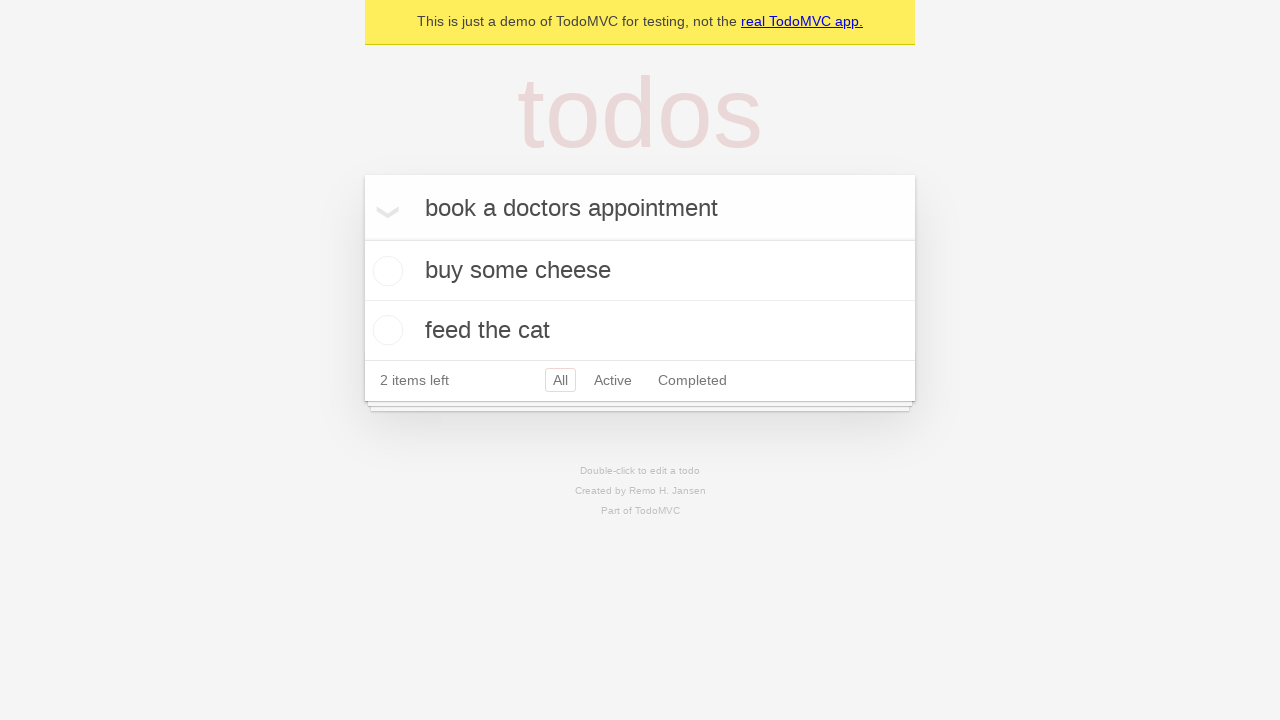

Pressed Enter to add 'book a doctors appointment' to the todo list on internal:attr=[placeholder="What needs to be done?"i]
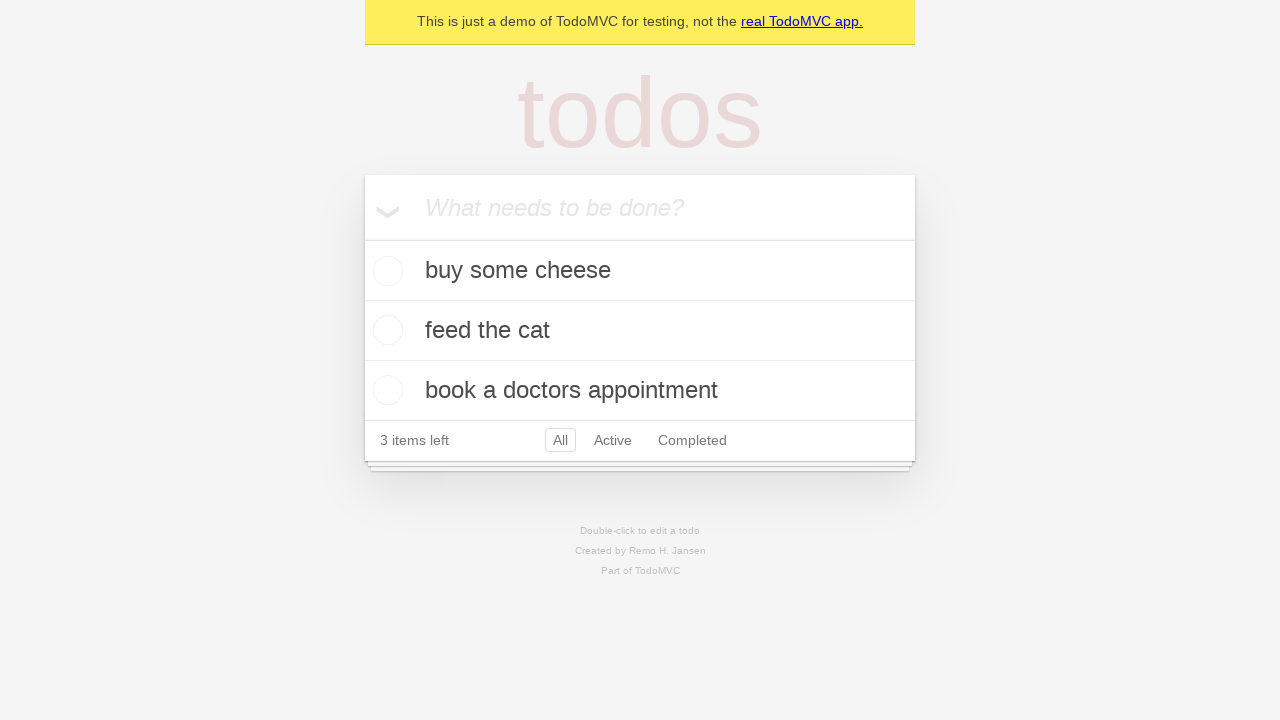

All three todo items loaded
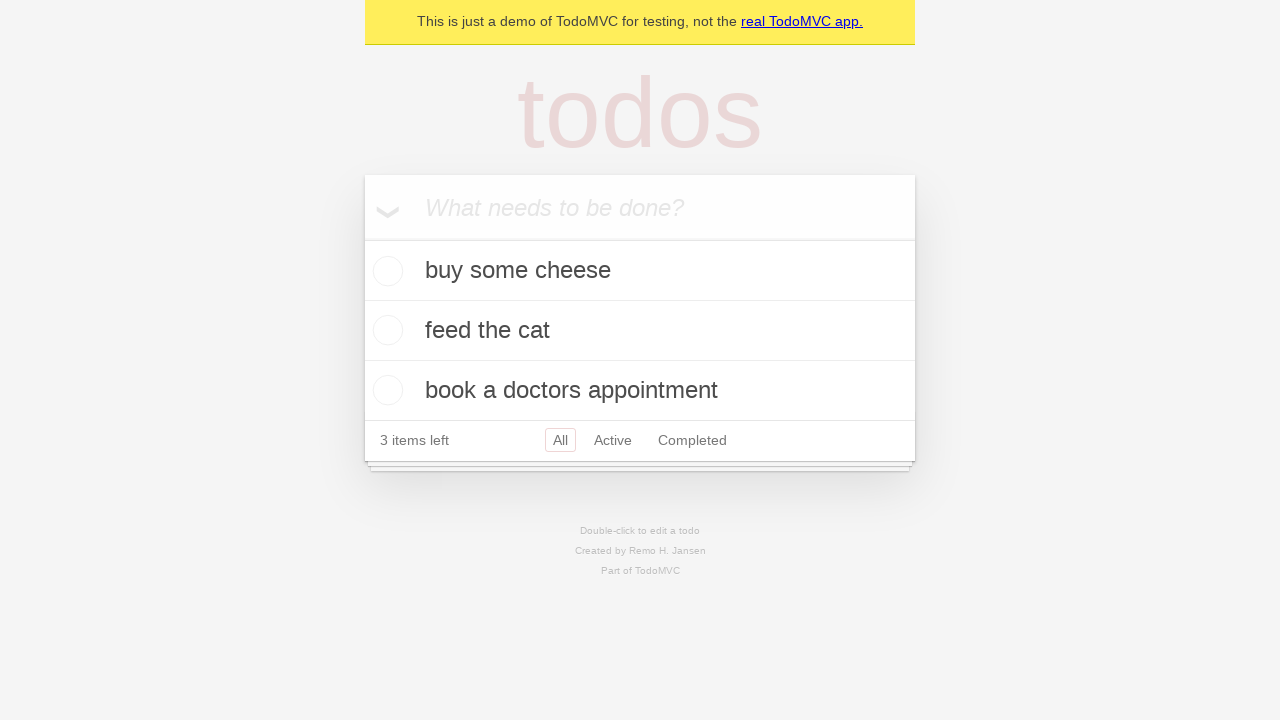

Clicked 'Mark all as complete' checkbox at (362, 238) on internal:label="Mark all as complete"i
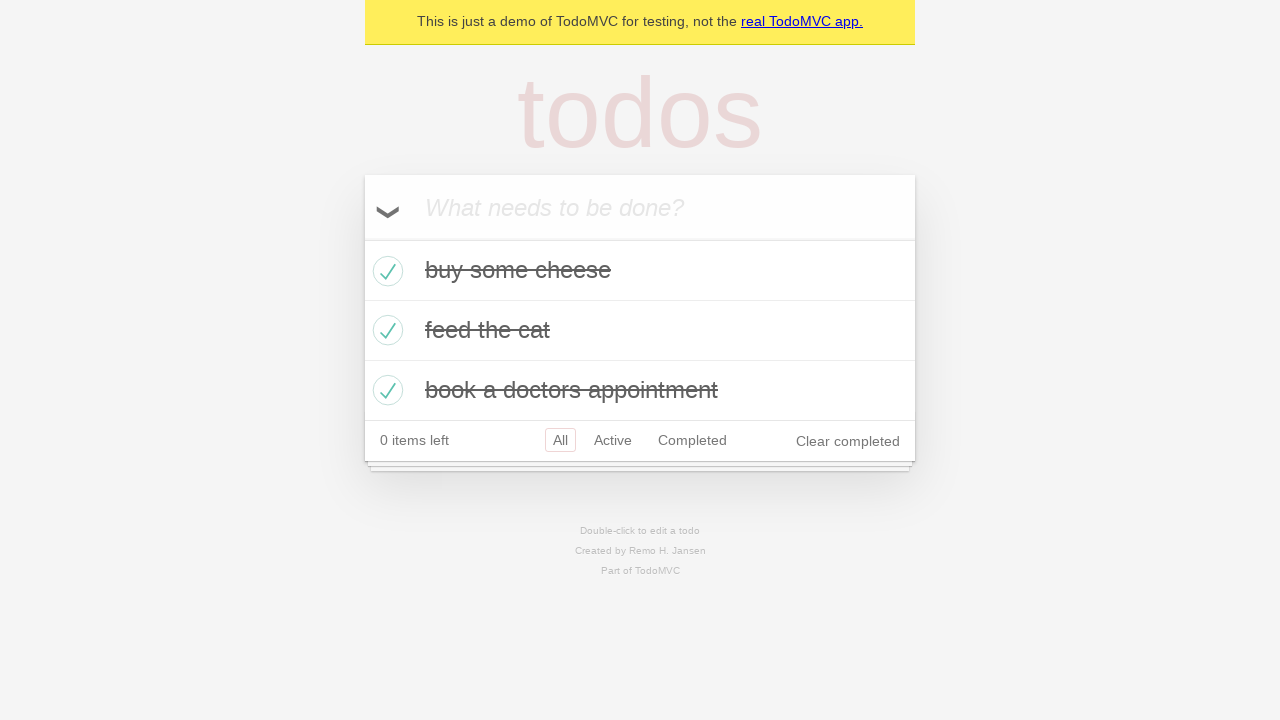

All todo items marked as completed
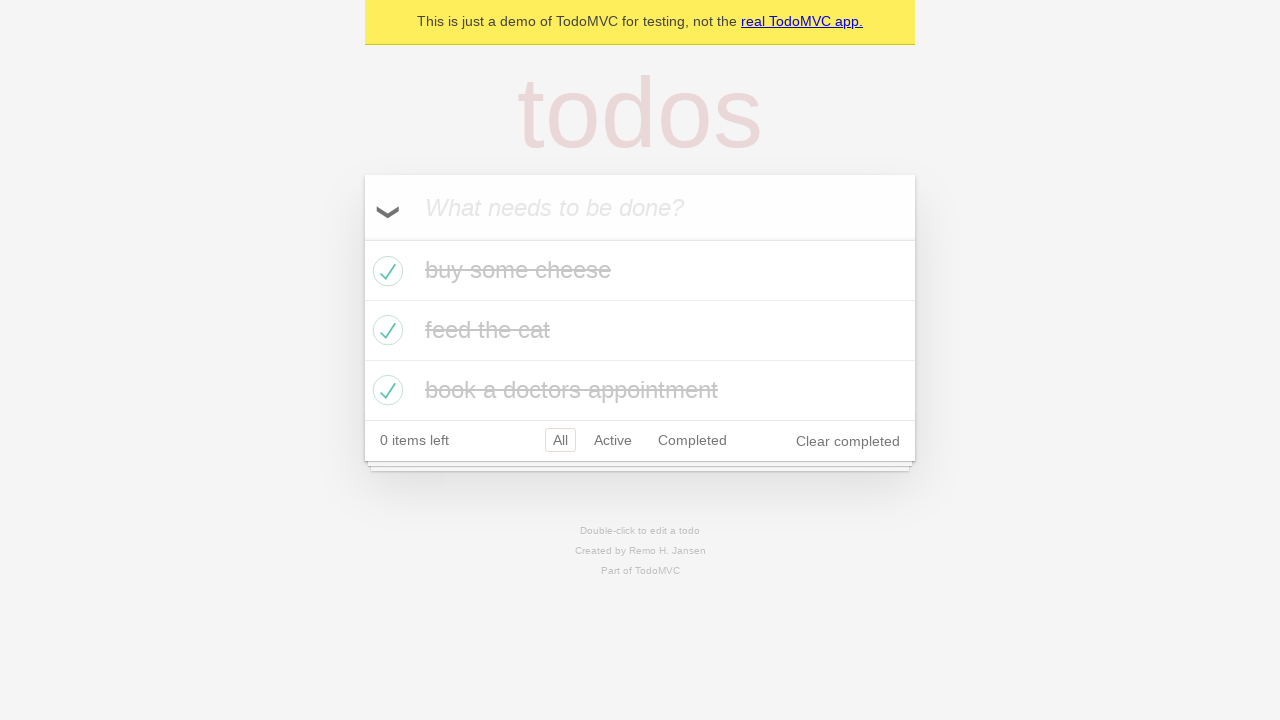

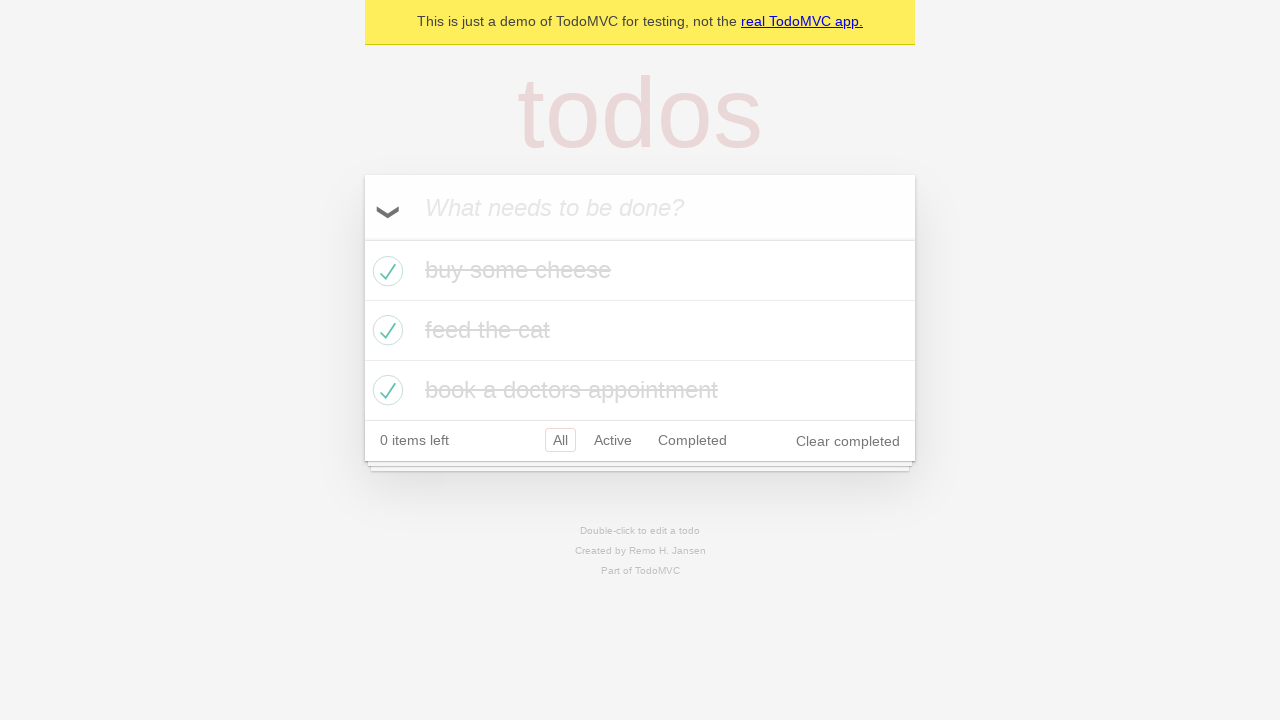